Tests JavaScript prompt handling by triggering a prompt dialog, entering text, and dismissing it within an iframe

Starting URL: https://www.w3schools.com/jsref/tryit.asp?filename=tryjsref_prompt

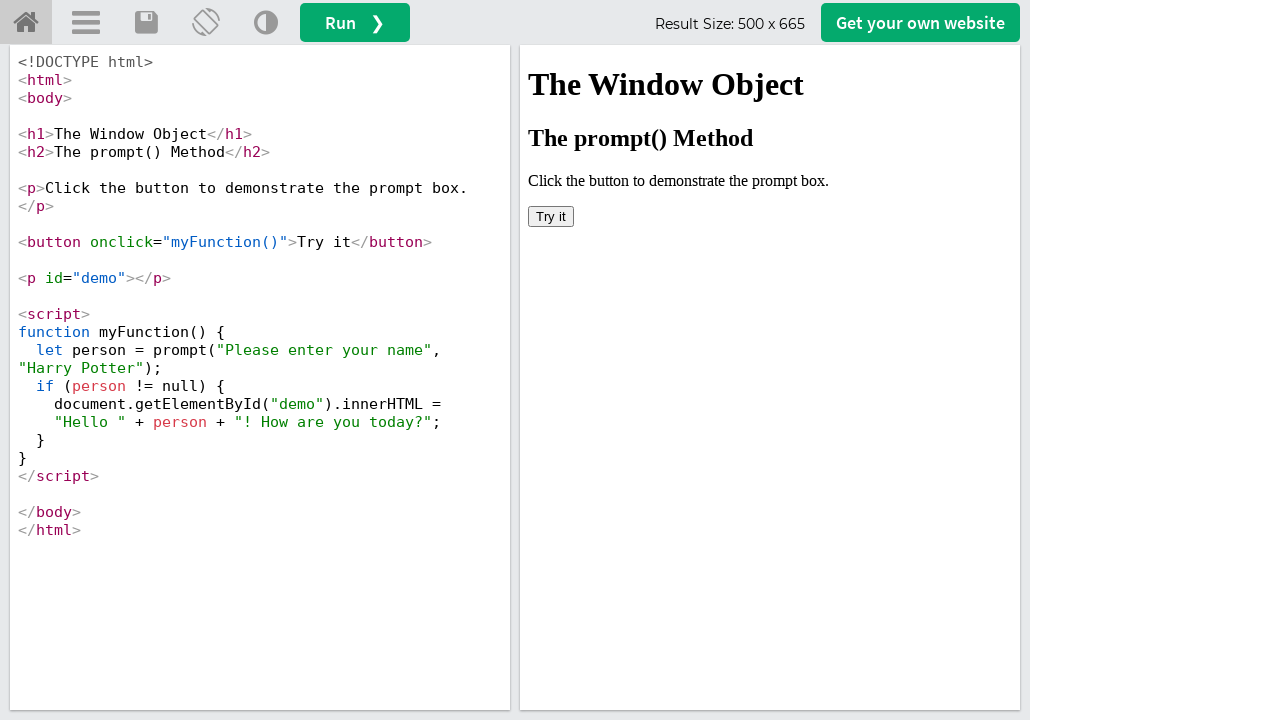

Switched to iframeResult containing the demo
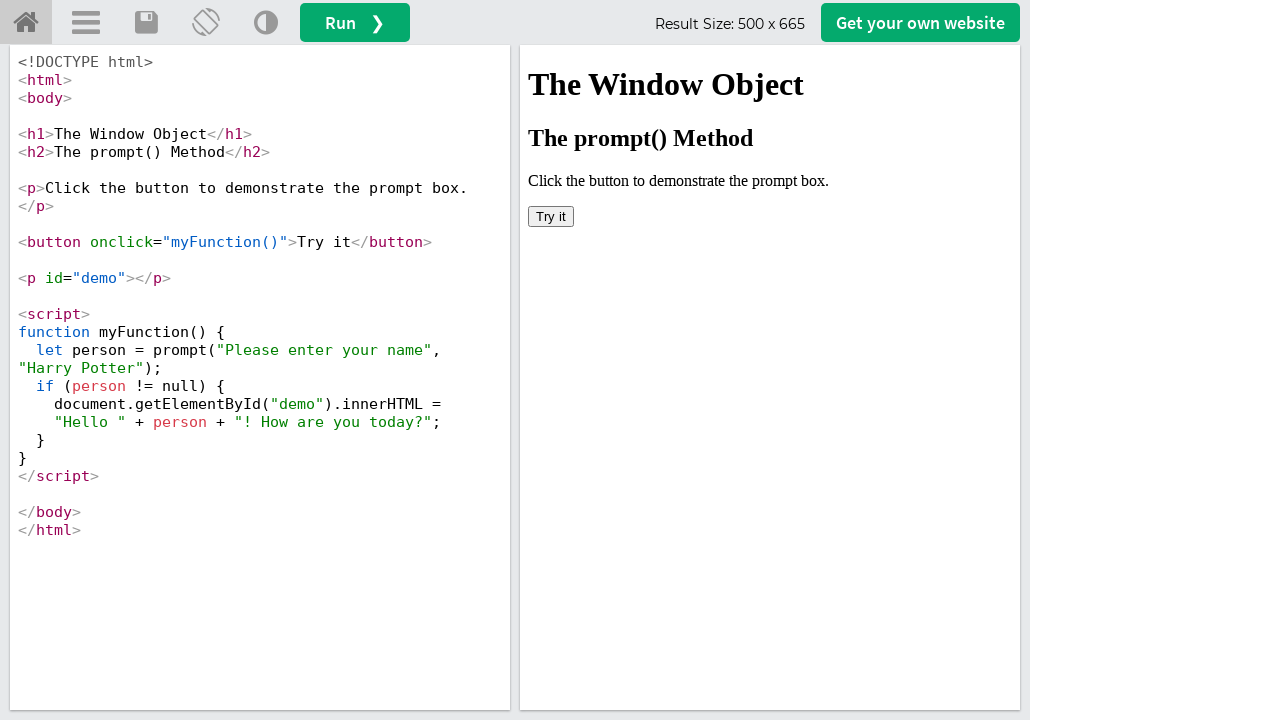

Registered dialog handler to accept prompt with 'Vikram'
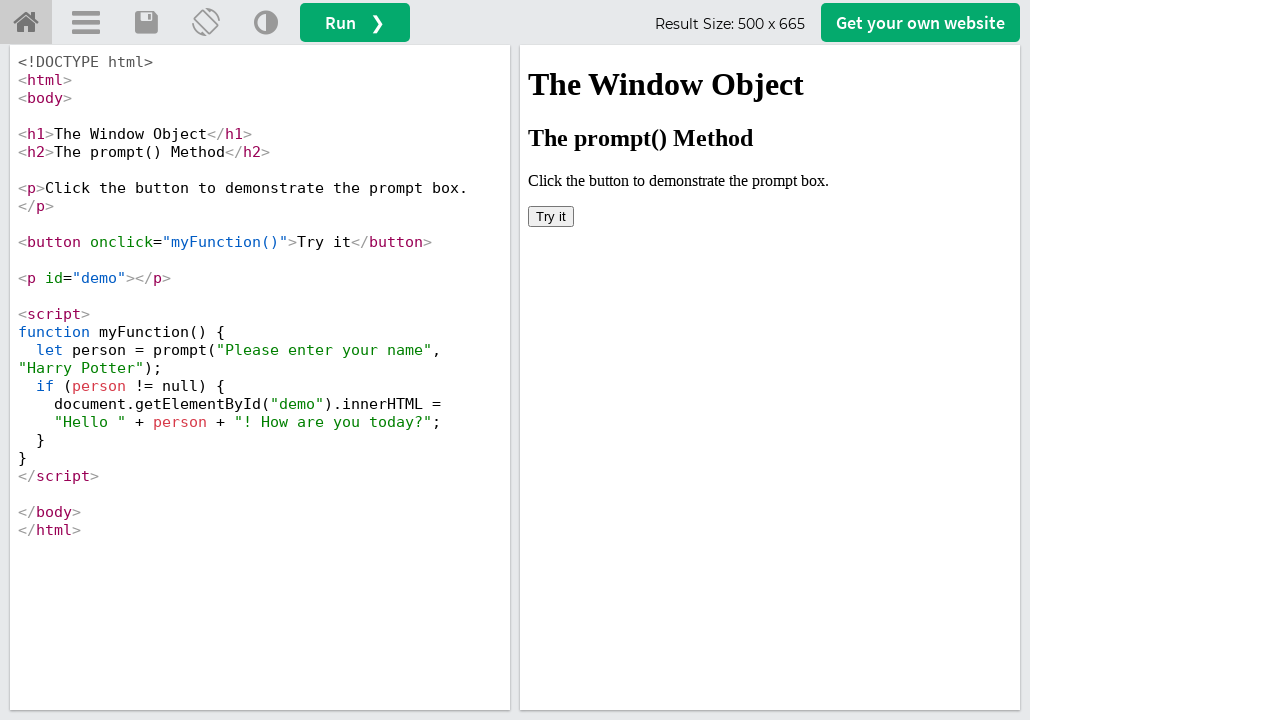

Clicked button to trigger prompt dialog at (551, 216) on button
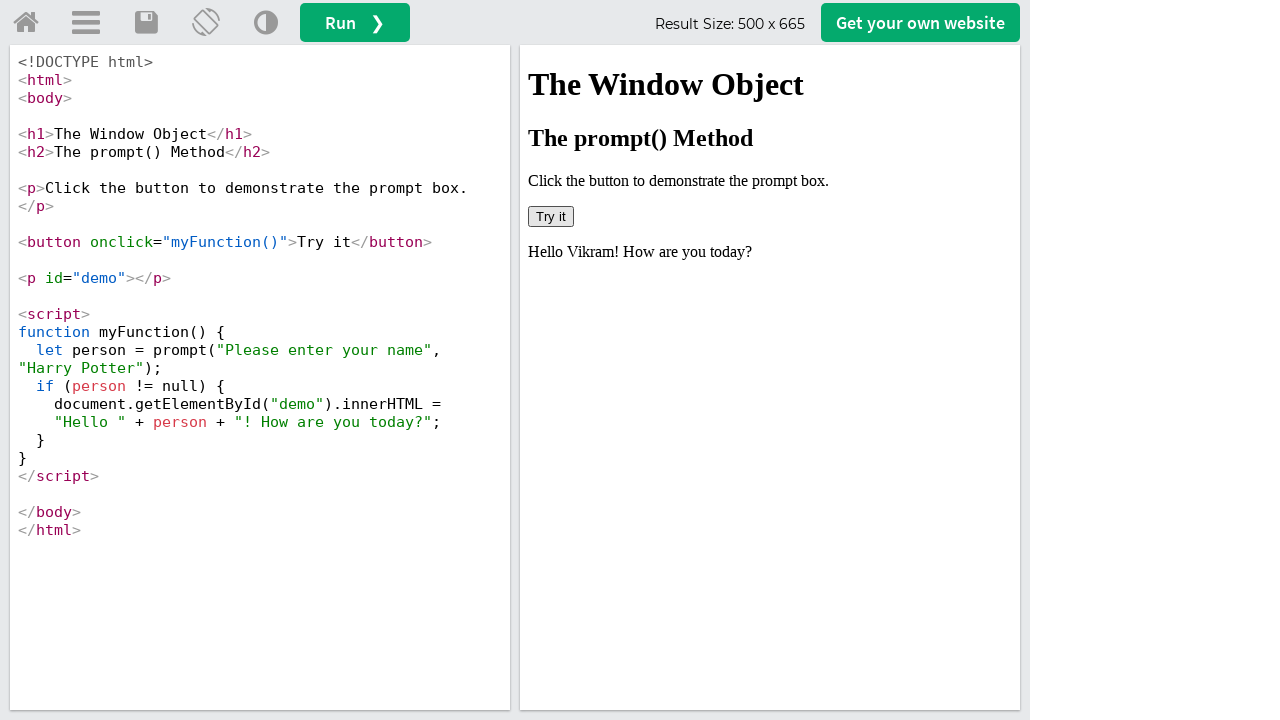

Registered dialog handler to dismiss prompt
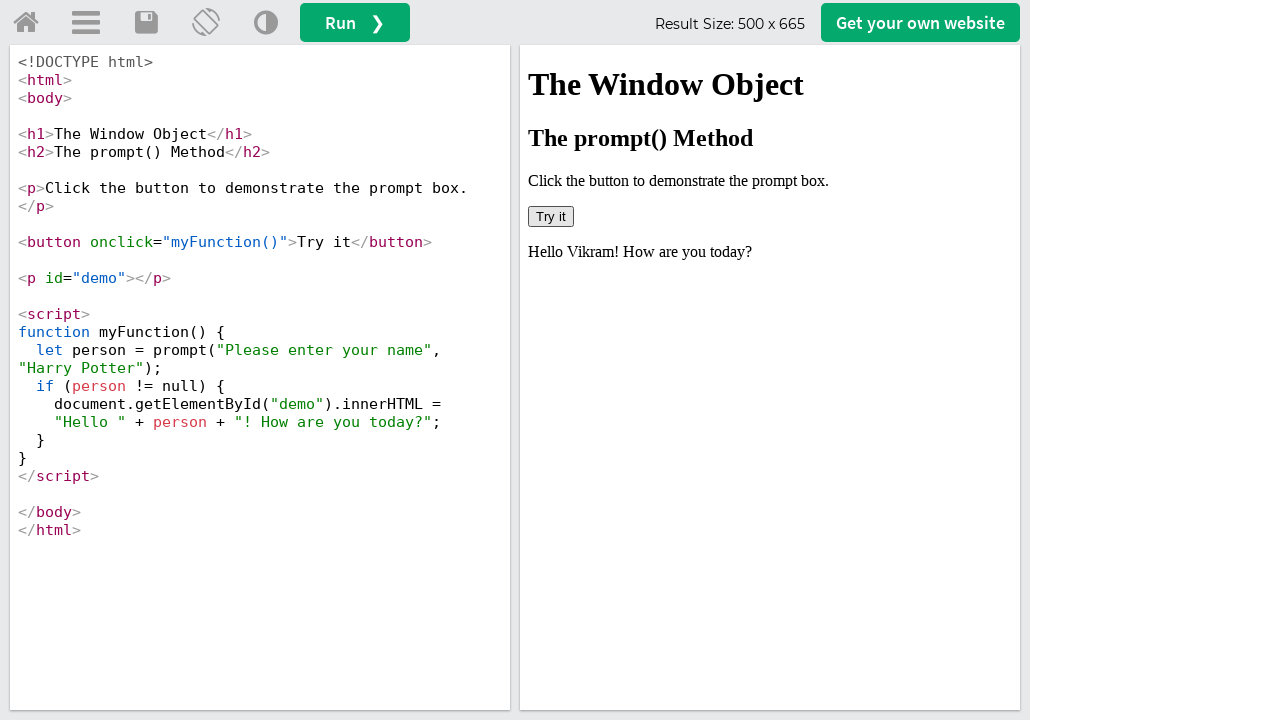

Clicked button again to trigger and dismiss prompt dialog at (551, 216) on button
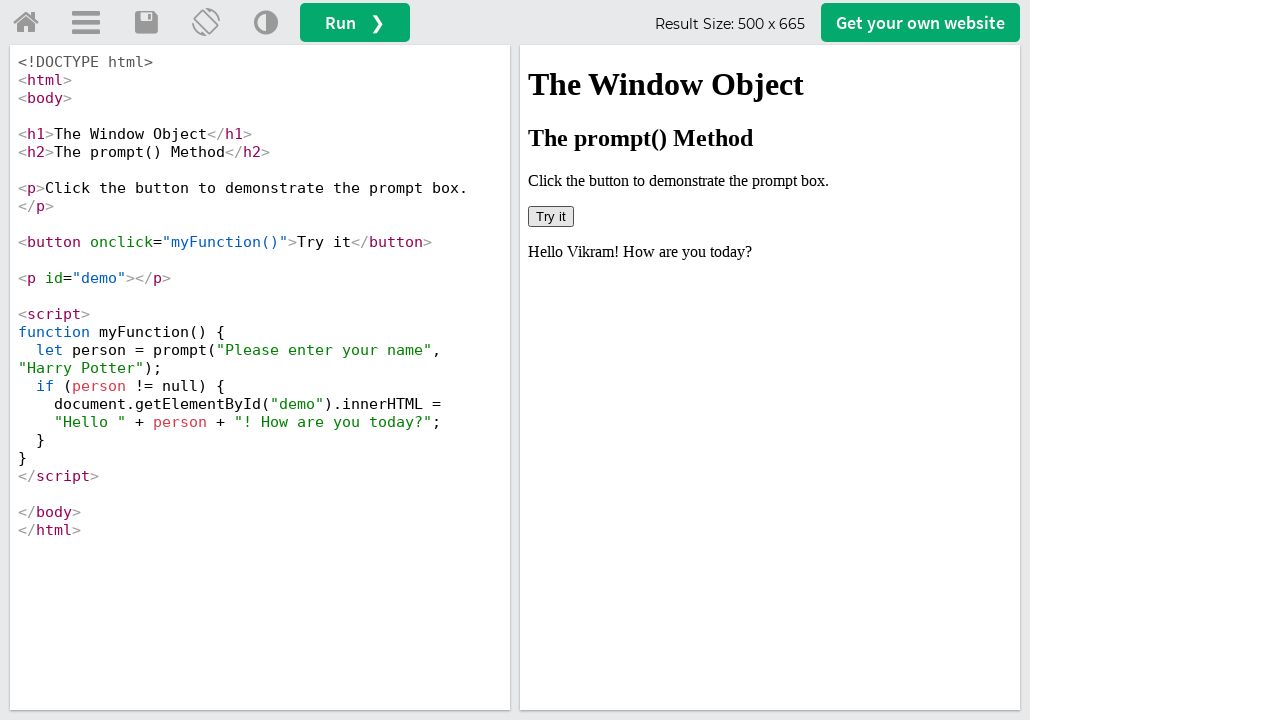

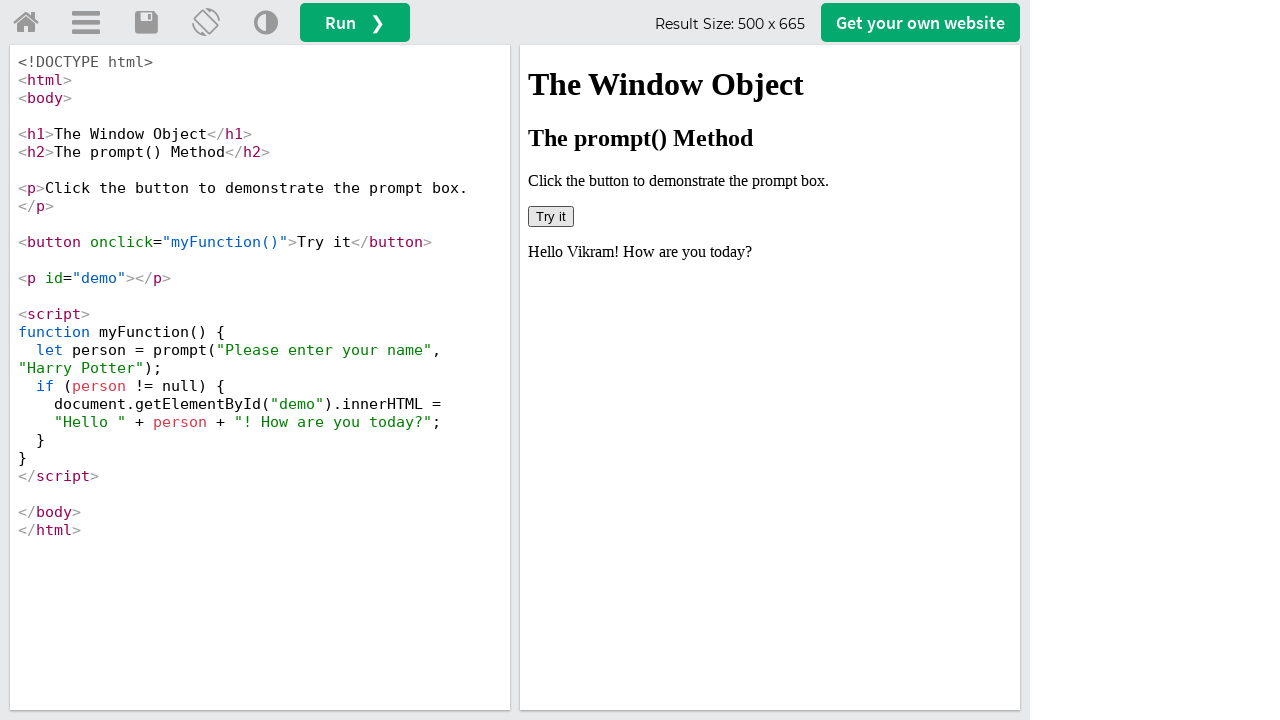